Navigates to the Sugar Cosmetics India website and verifies the page loads successfully.

Starting URL: https://in.sugarcosmetics.com

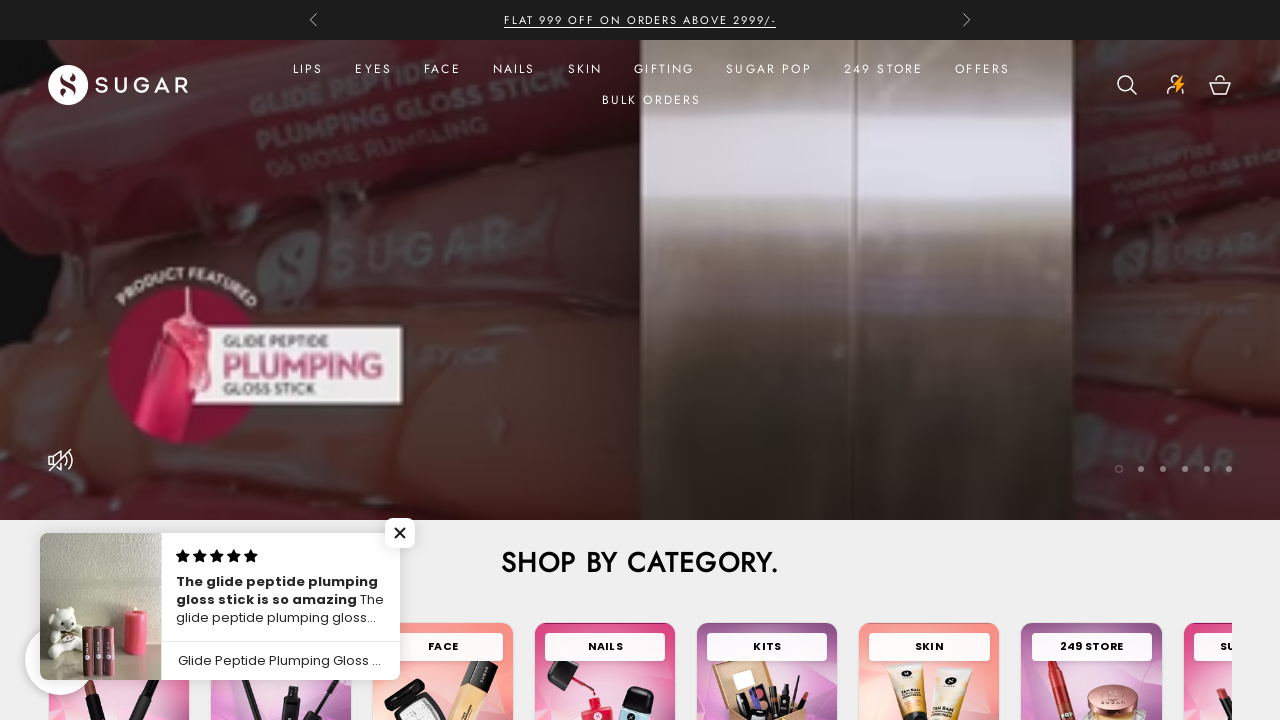

Waited for page DOM to be fully loaded
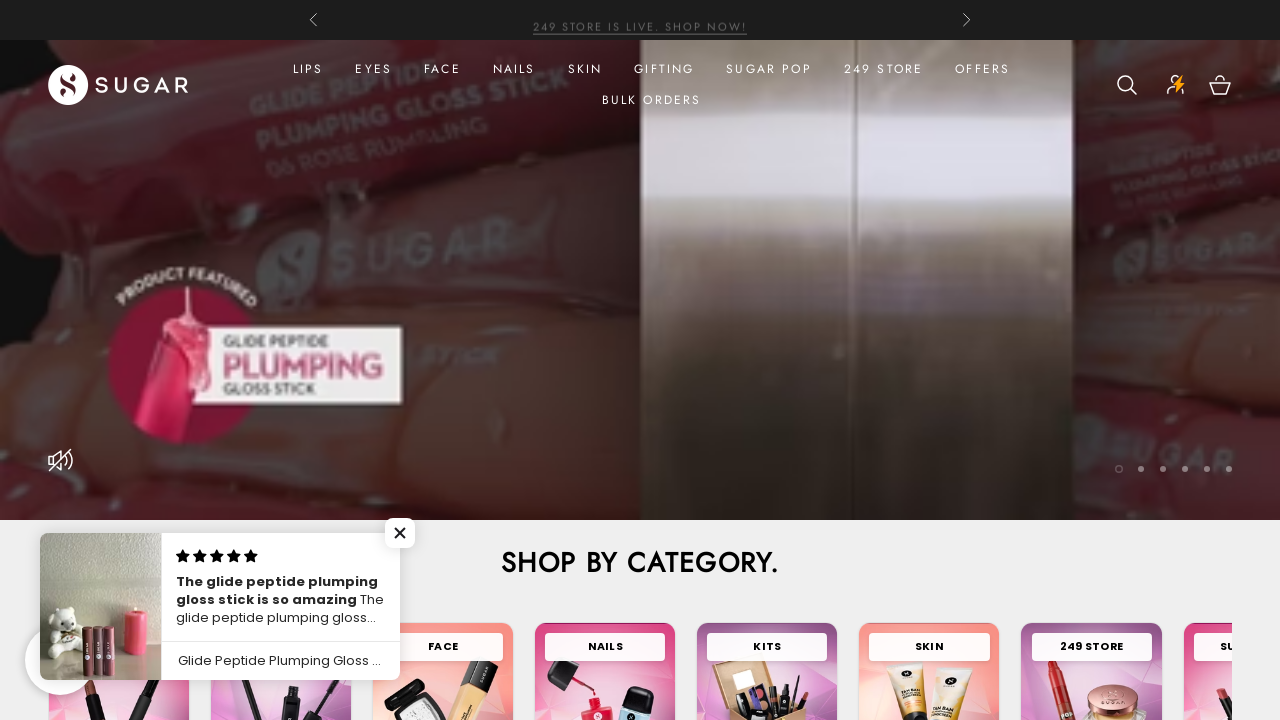

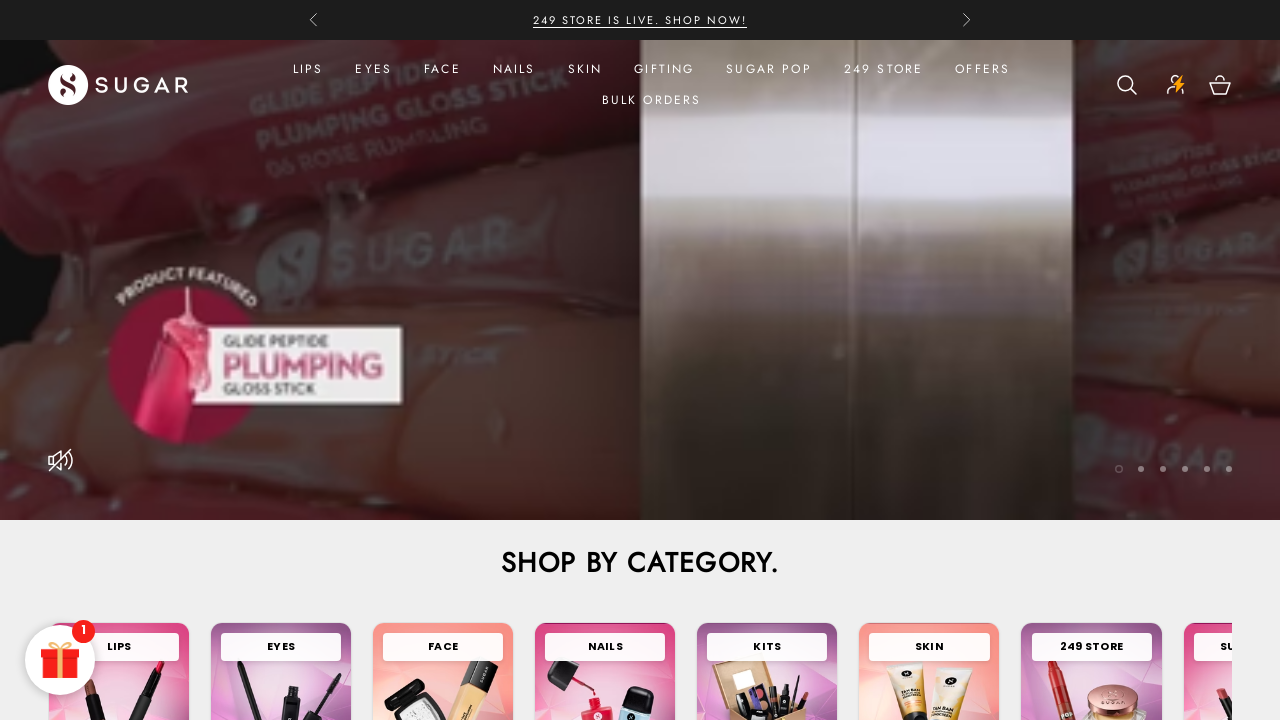